Tests date picker functionality by clicking through previous months and selecting a specific date

Starting URL: https://kristinek.github.io/site/examples/actions

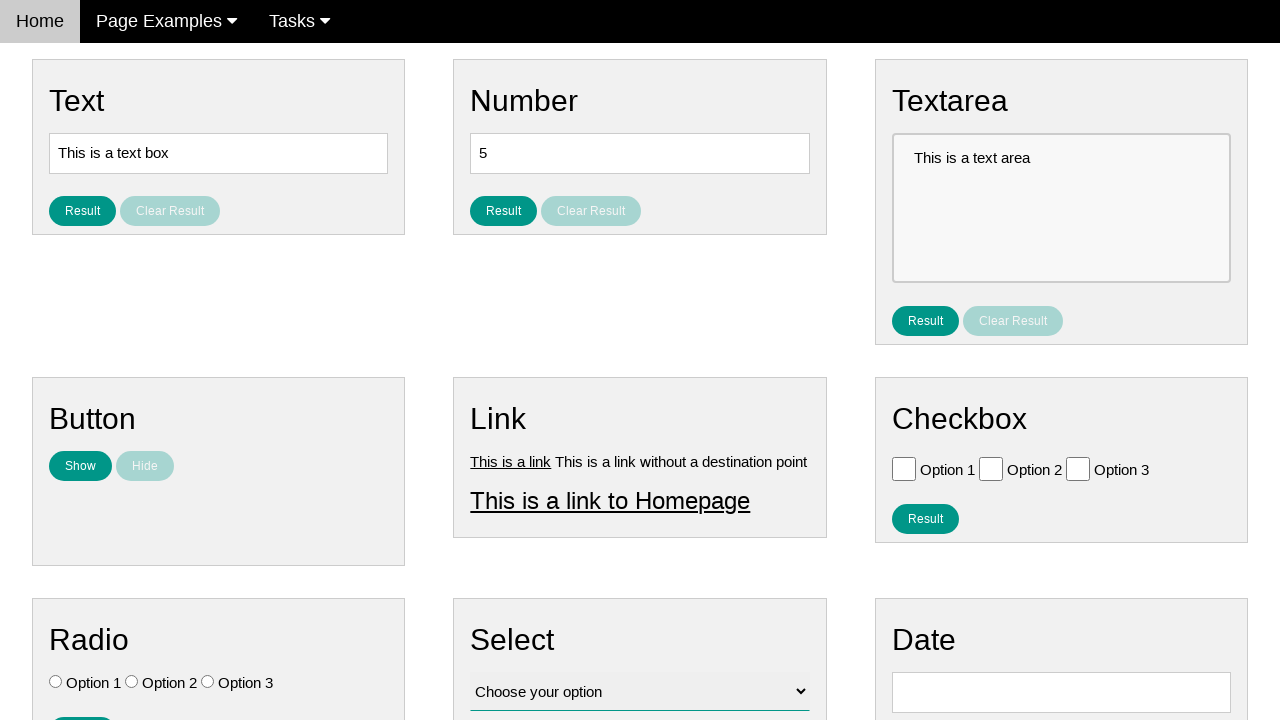

Navigated to date picker example page
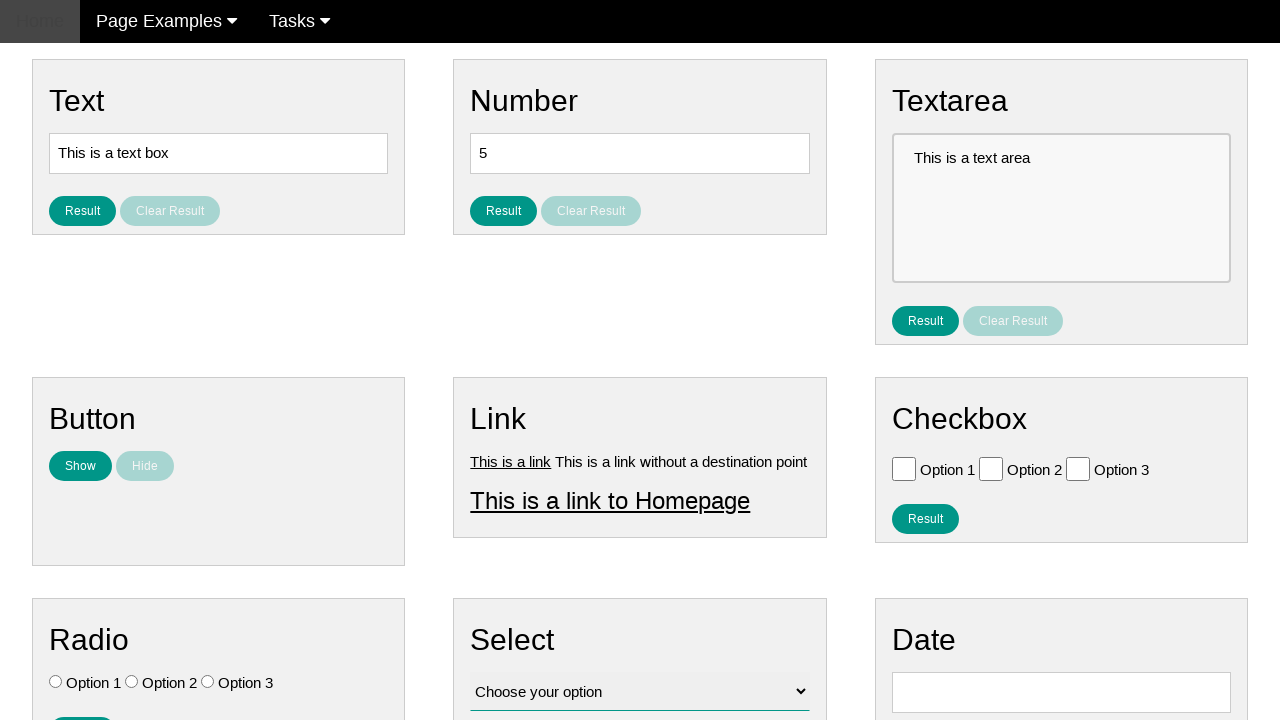

Clicked date picker input to open calendar at (1061, 692) on #vfb-8
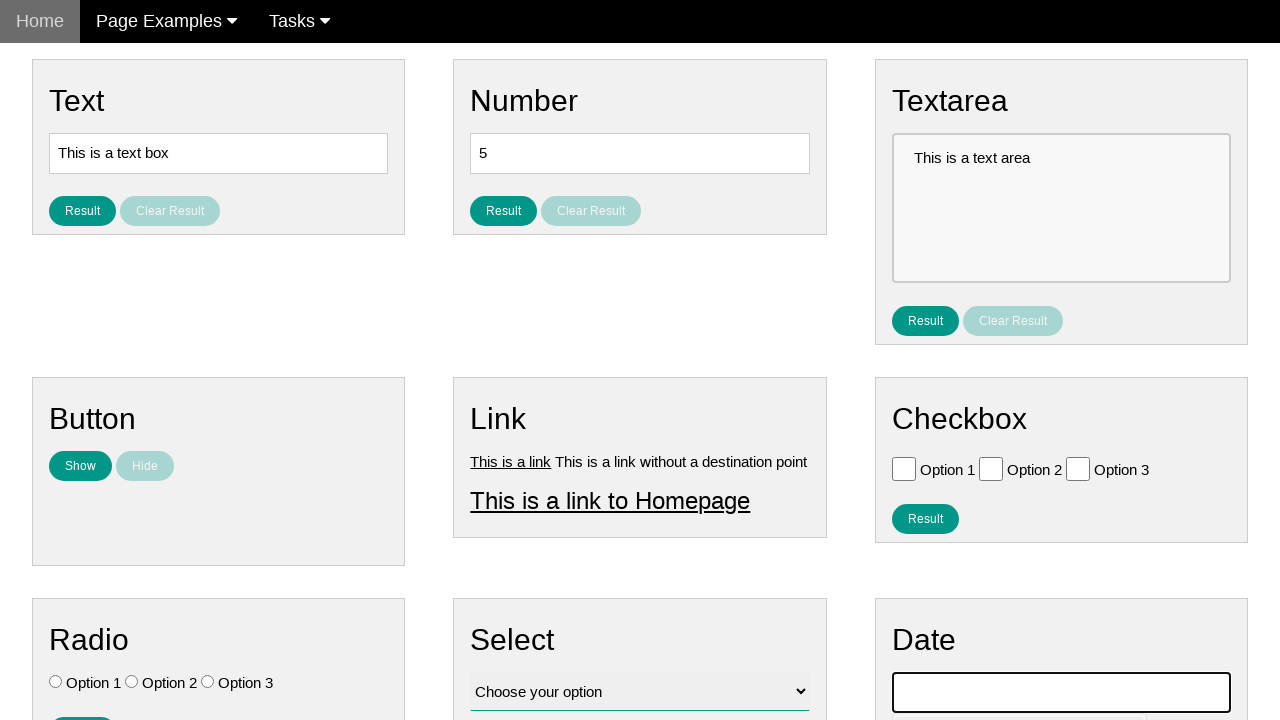

Clicked Previous button to navigate back month 1 of 10 at (912, 408) on span:text('Prev')
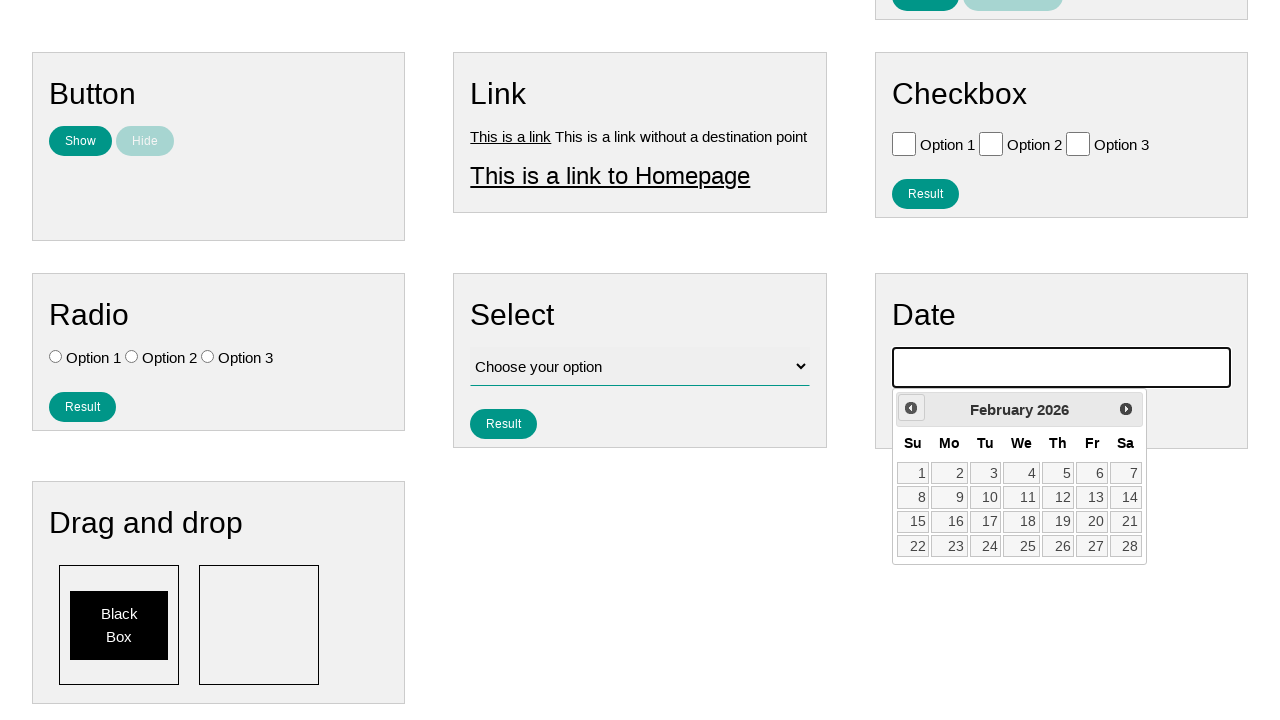

Clicked Previous button to navigate back month 2 of 10 at (911, 408) on span:text('Prev')
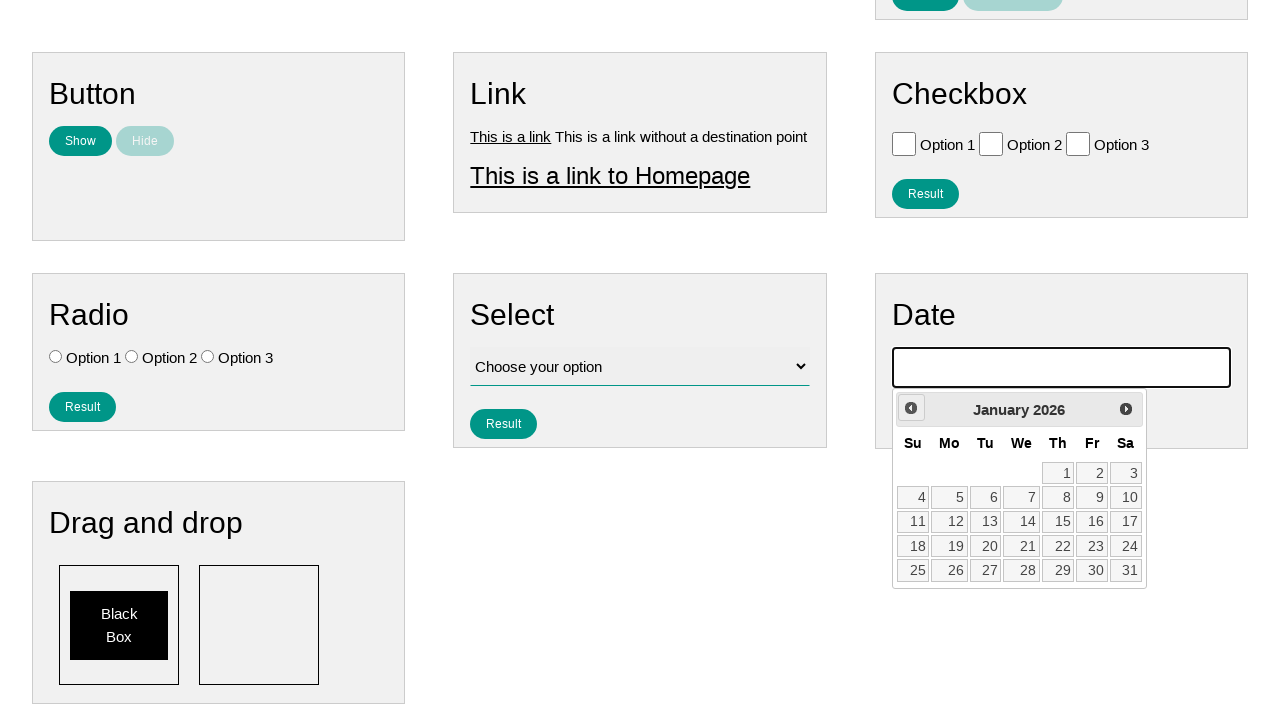

Clicked Previous button to navigate back month 3 of 10 at (911, 408) on span:text('Prev')
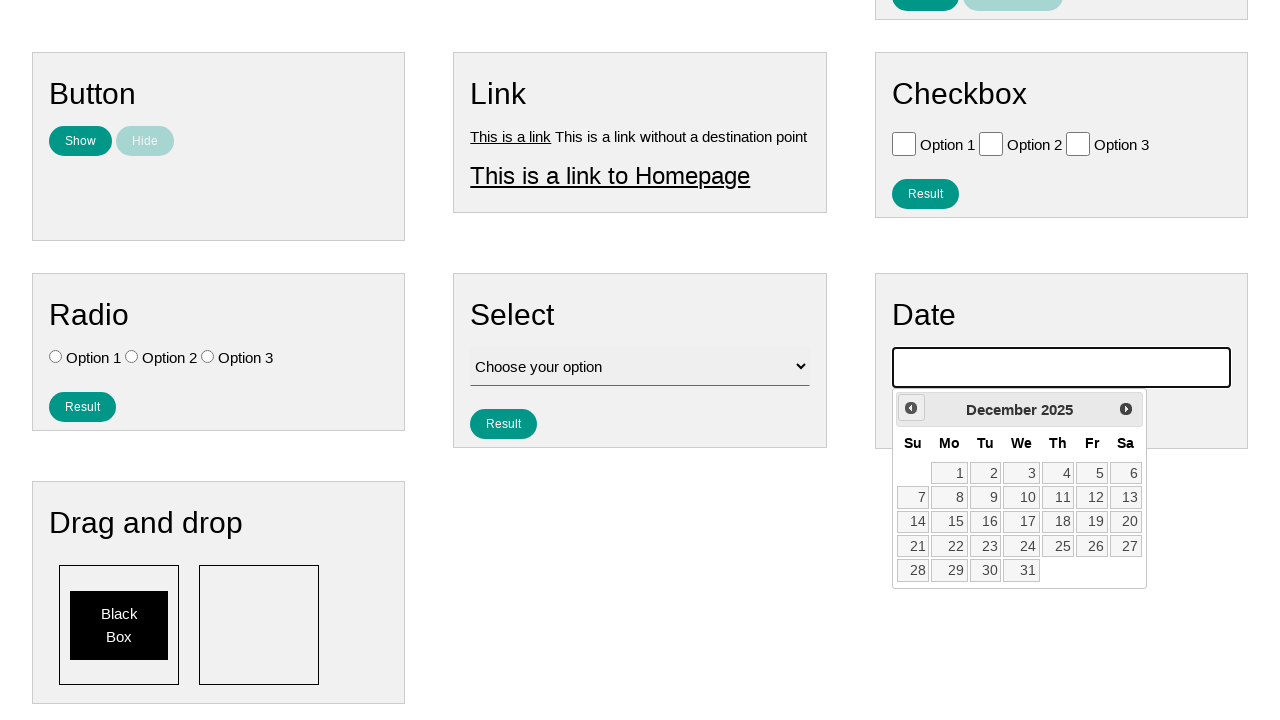

Clicked Previous button to navigate back month 4 of 10 at (911, 408) on span:text('Prev')
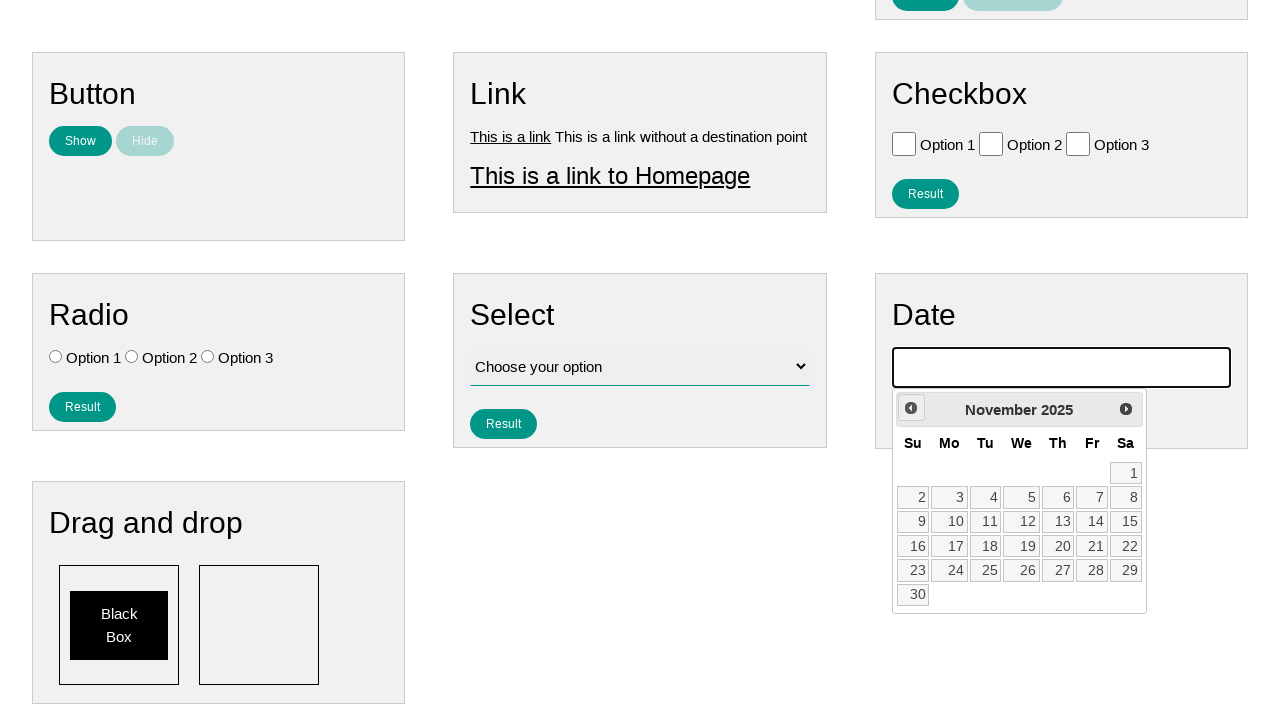

Clicked Previous button to navigate back month 5 of 10 at (911, 408) on span:text('Prev')
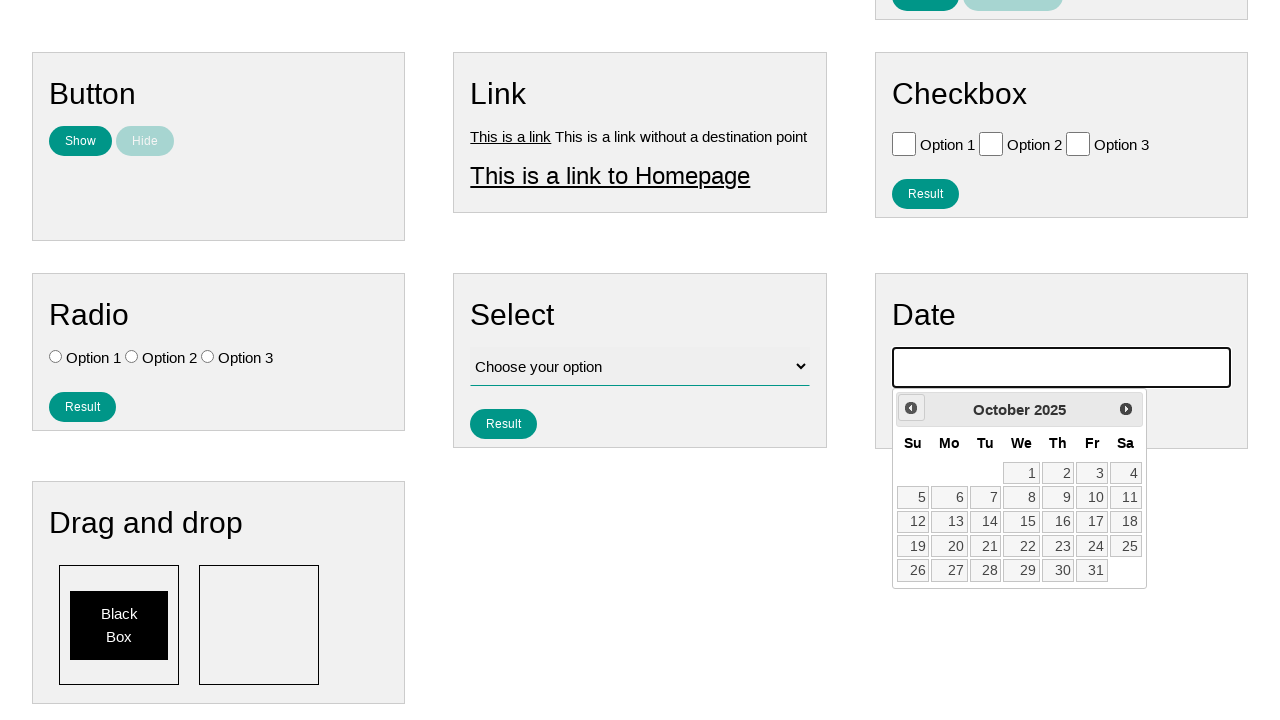

Clicked Previous button to navigate back month 6 of 10 at (911, 408) on span:text('Prev')
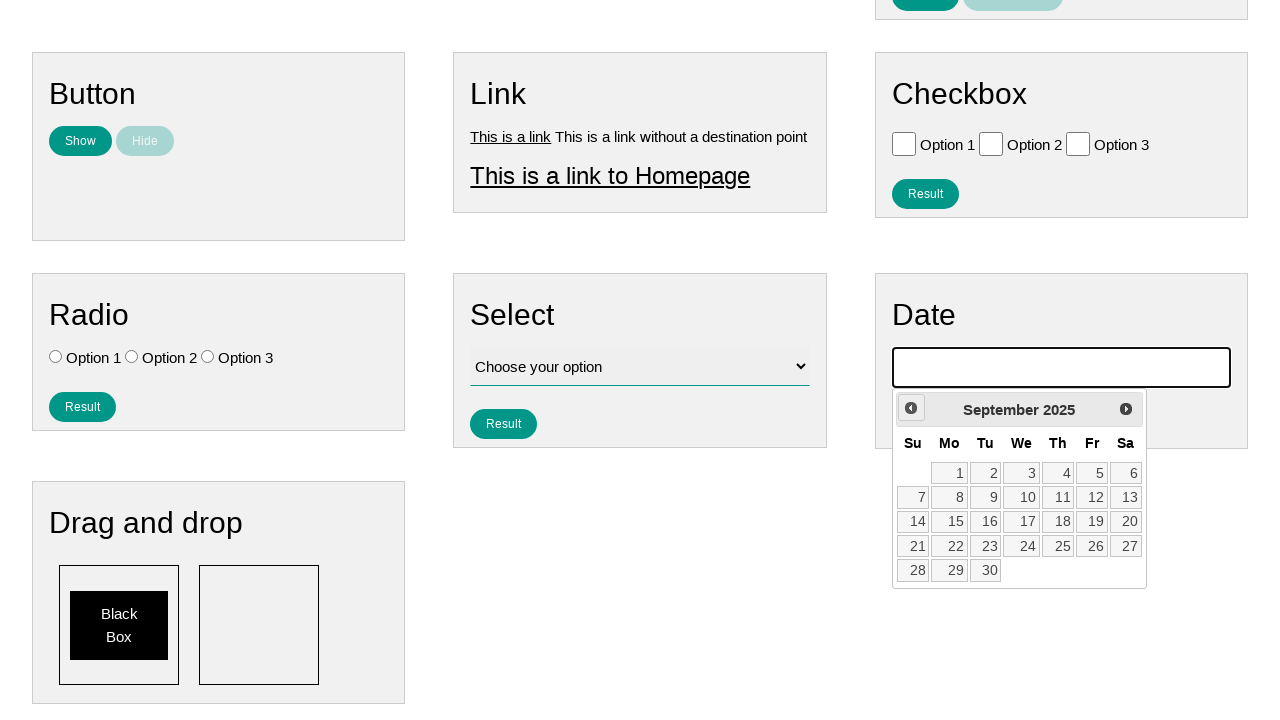

Clicked Previous button to navigate back month 7 of 10 at (911, 408) on span:text('Prev')
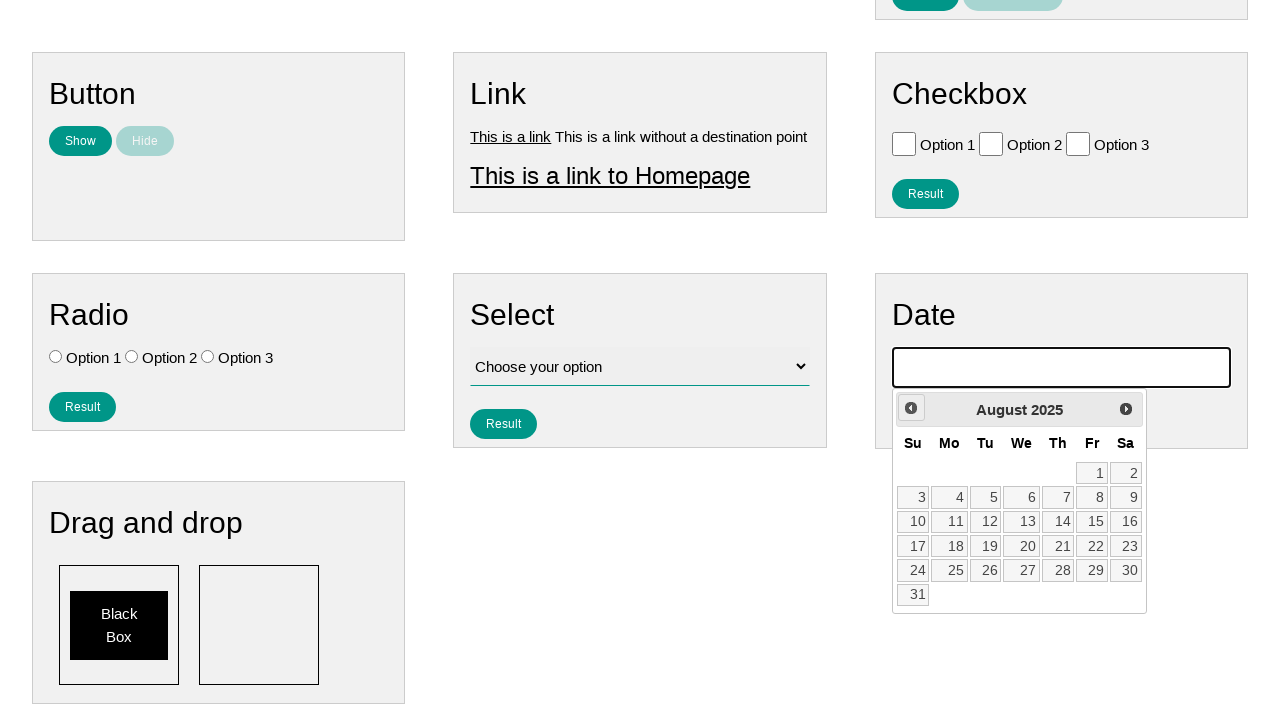

Clicked Previous button to navigate back month 8 of 10 at (911, 408) on span:text('Prev')
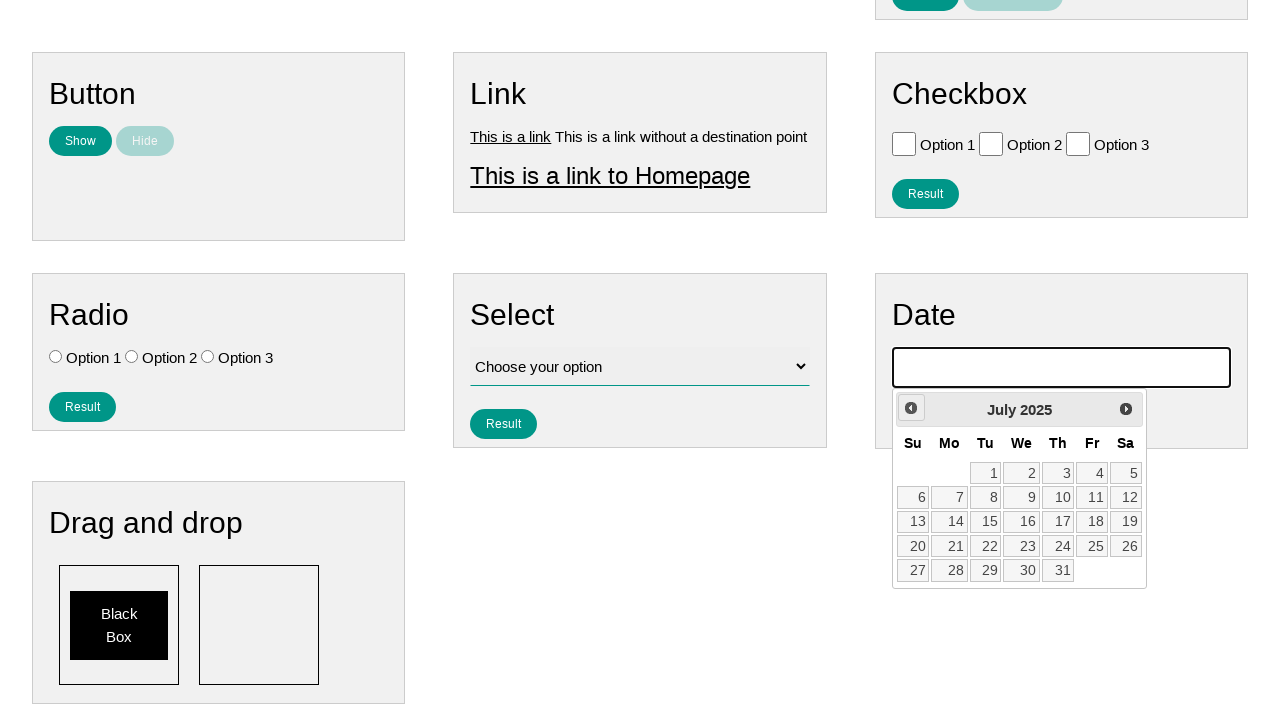

Clicked Previous button to navigate back month 9 of 10 at (911, 408) on span:text('Prev')
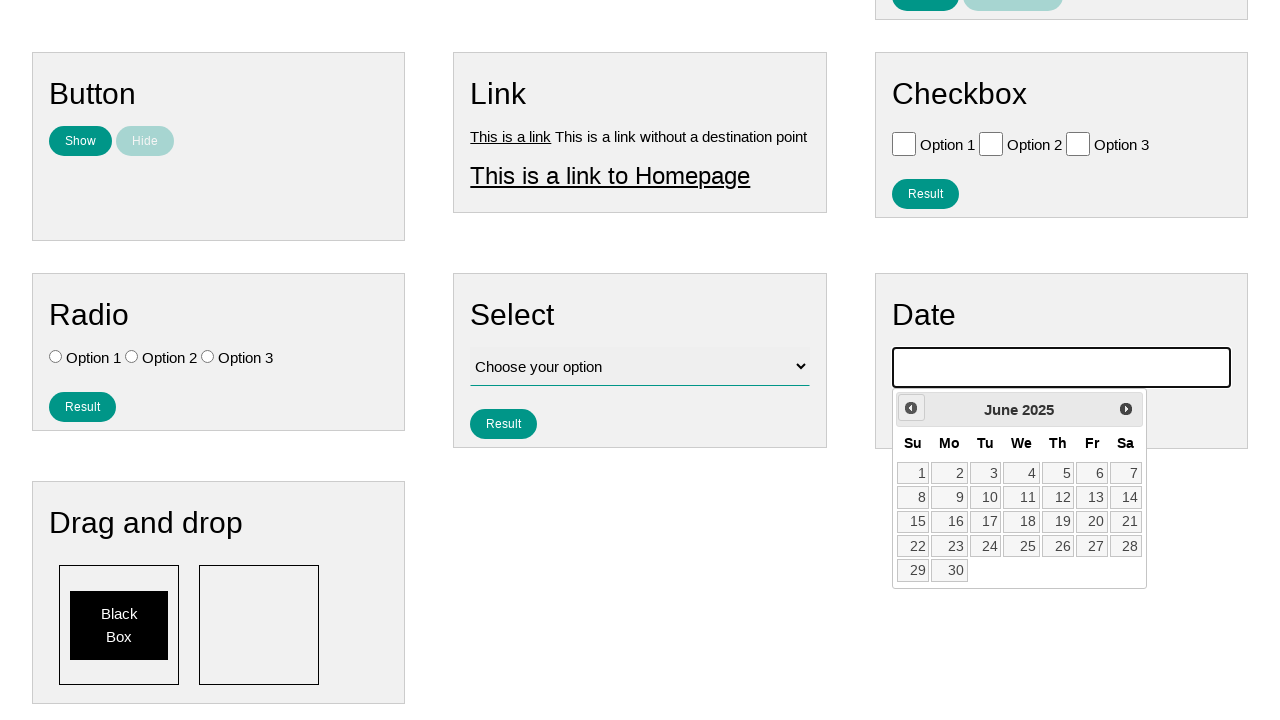

Clicked Previous button to navigate back month 10 of 10 at (911, 408) on span:text('Prev')
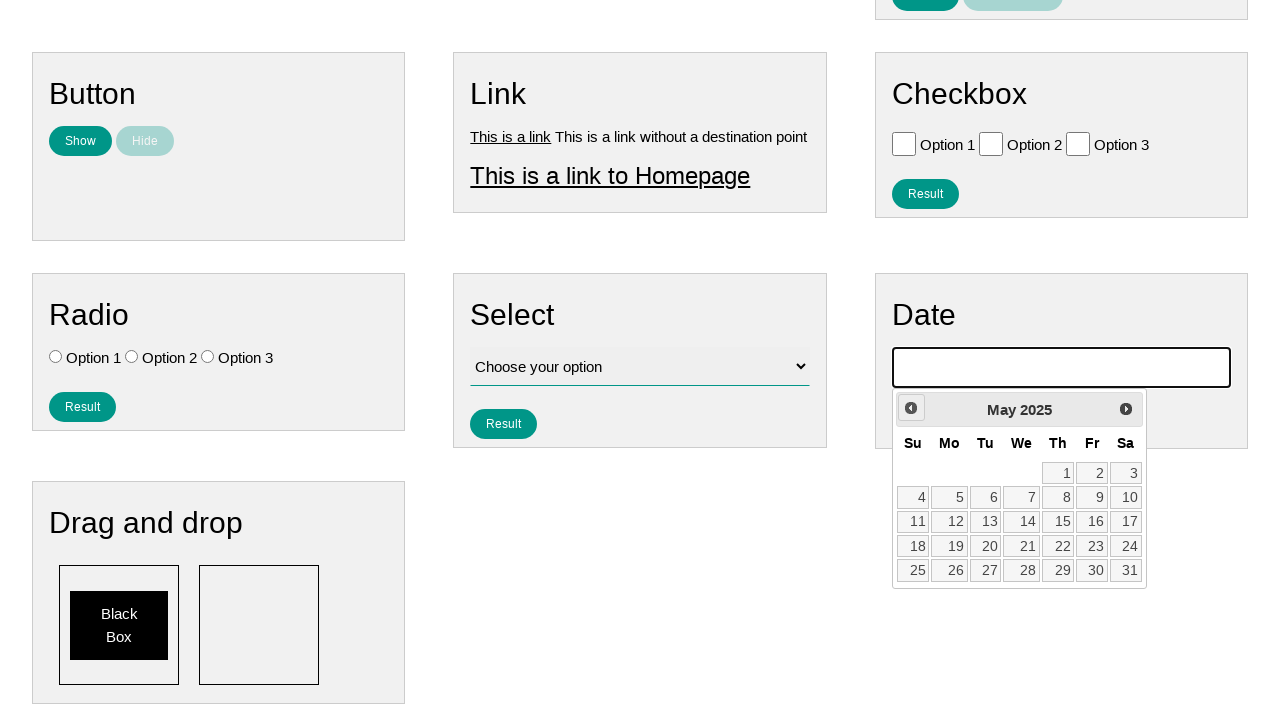

Clicked on the 15th day to select date at (1058, 522) on a:text('15')
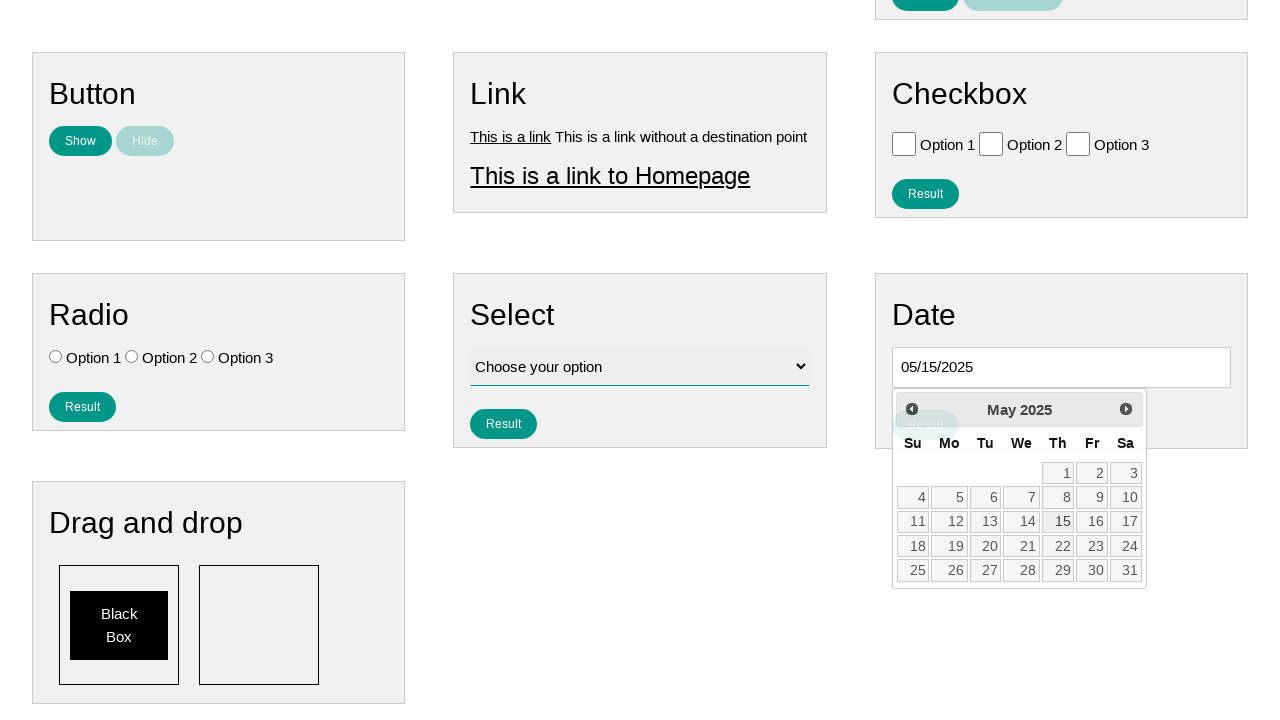

Retrieved date value from input field
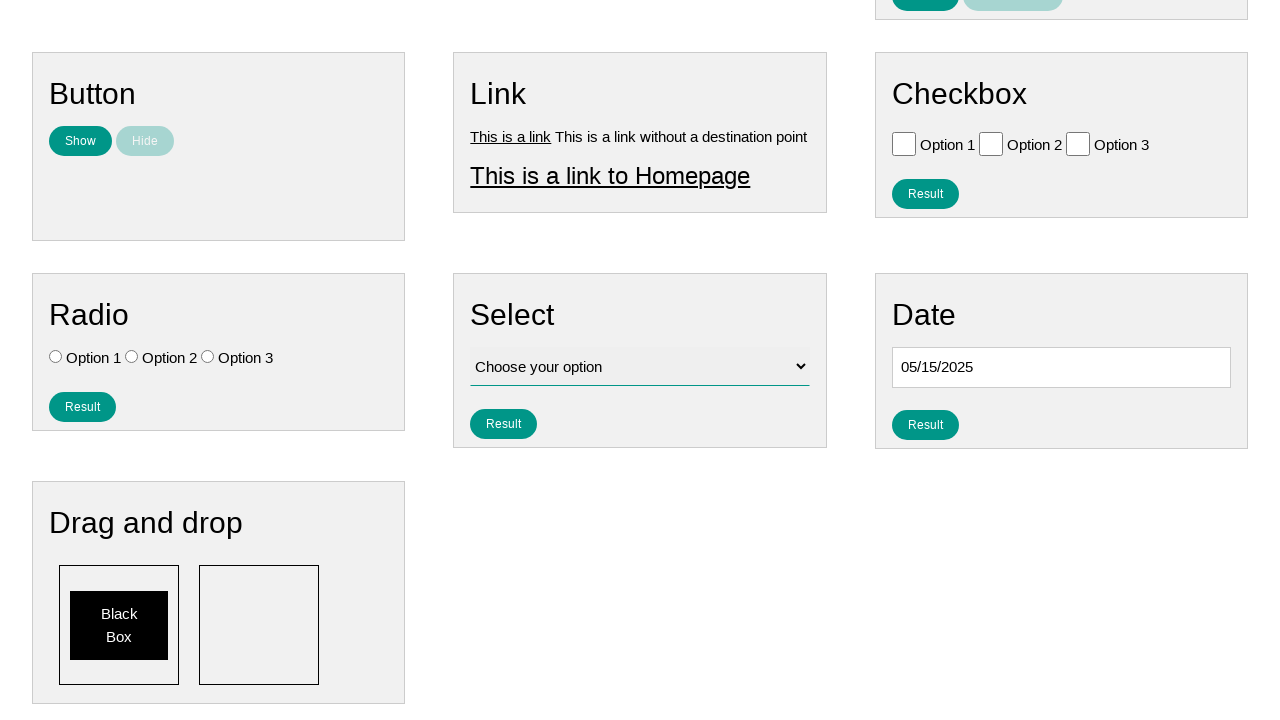

Verified that a date was successfully selected
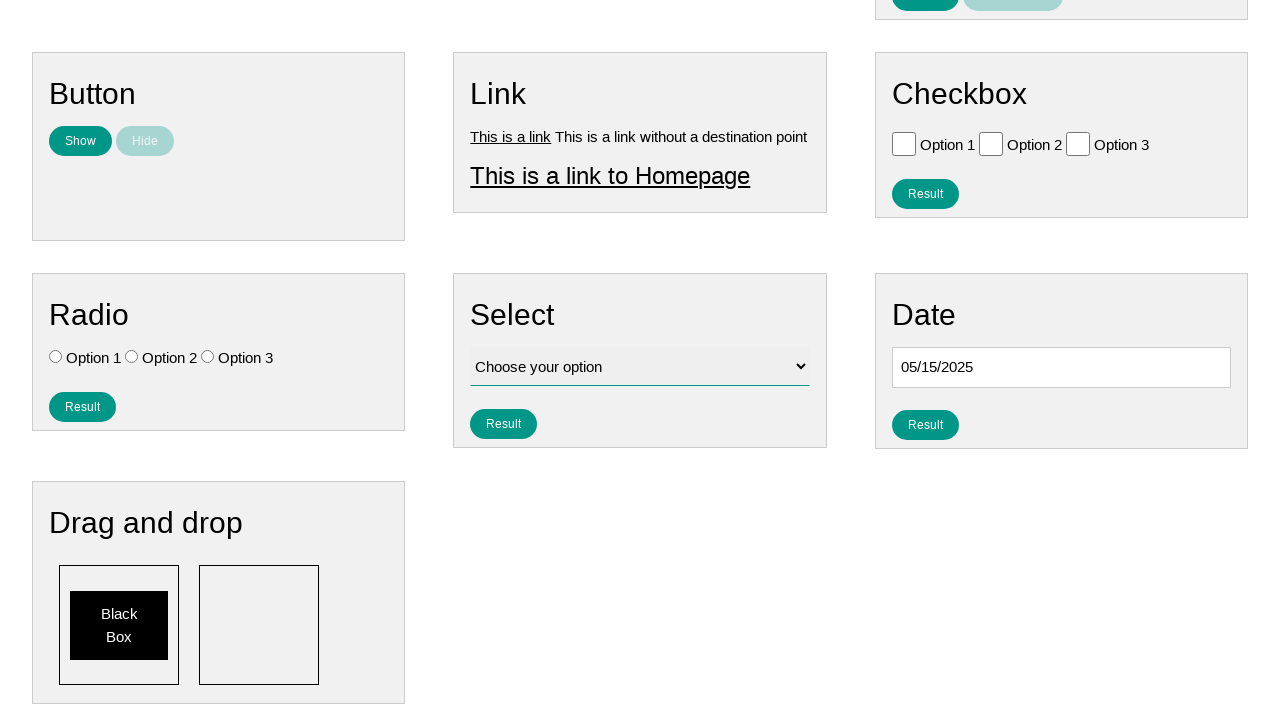

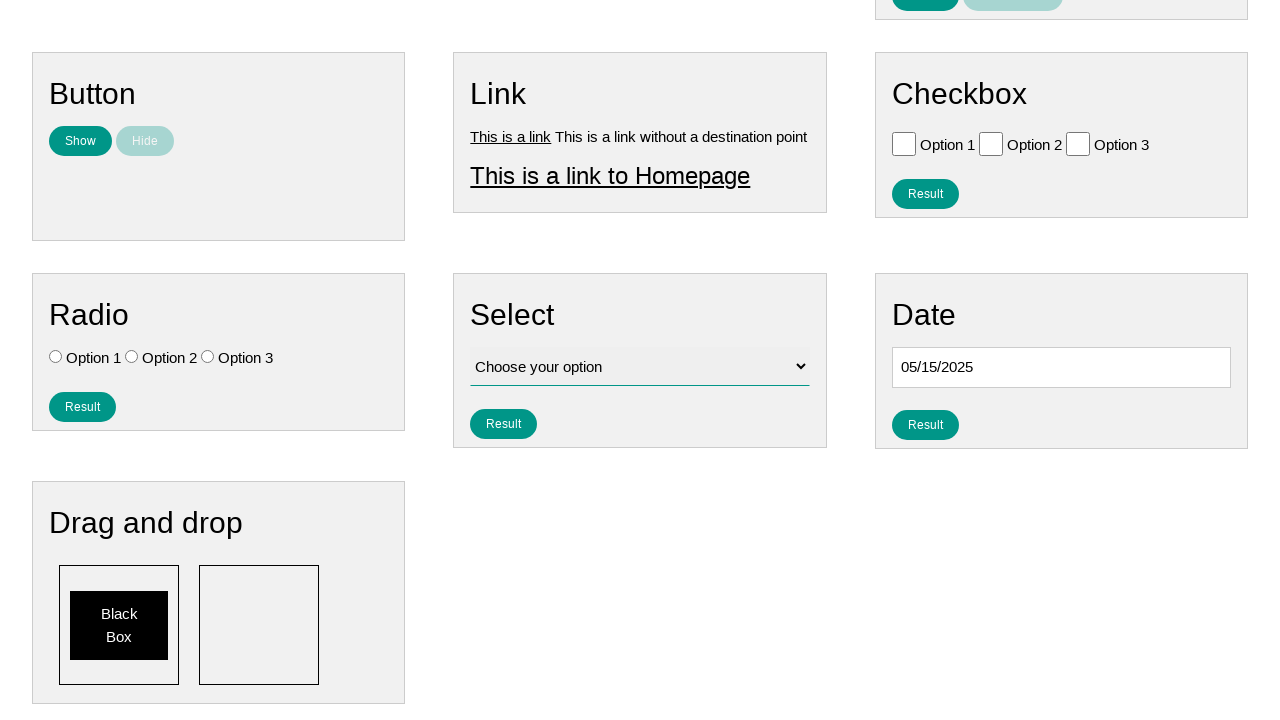